Tests clicking a confirm button and dismissing the confirm dialog

Starting URL: https://artoftesting.com/samplesiteforselenium

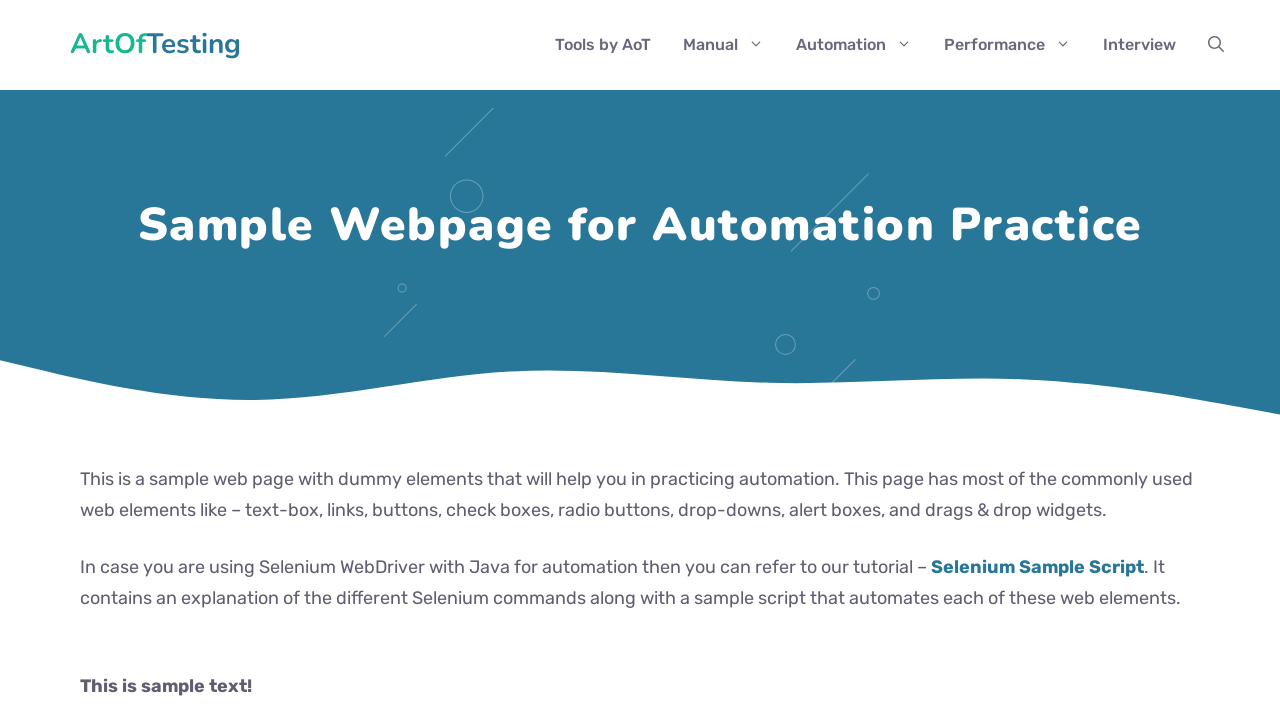

Set up dialog handler to dismiss confirm box
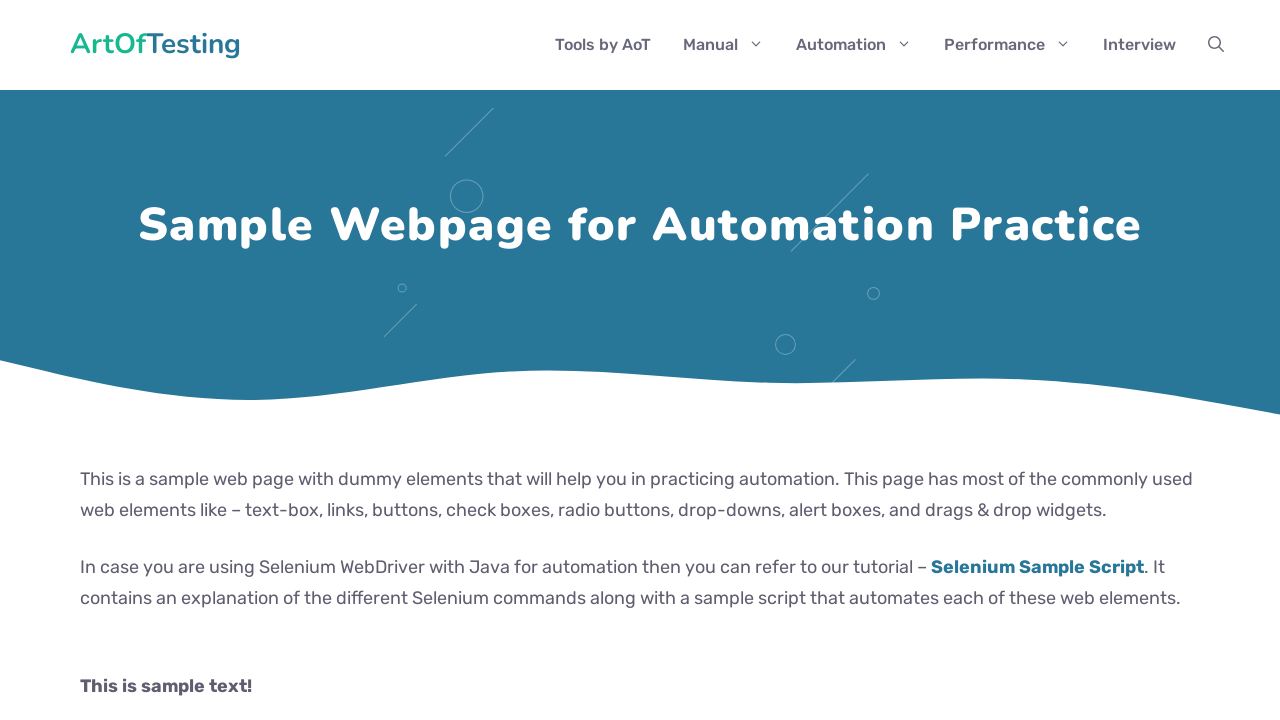

Clicked button to generate confirm box at (192, 360) on button[onclick='generateConfirmBox()']
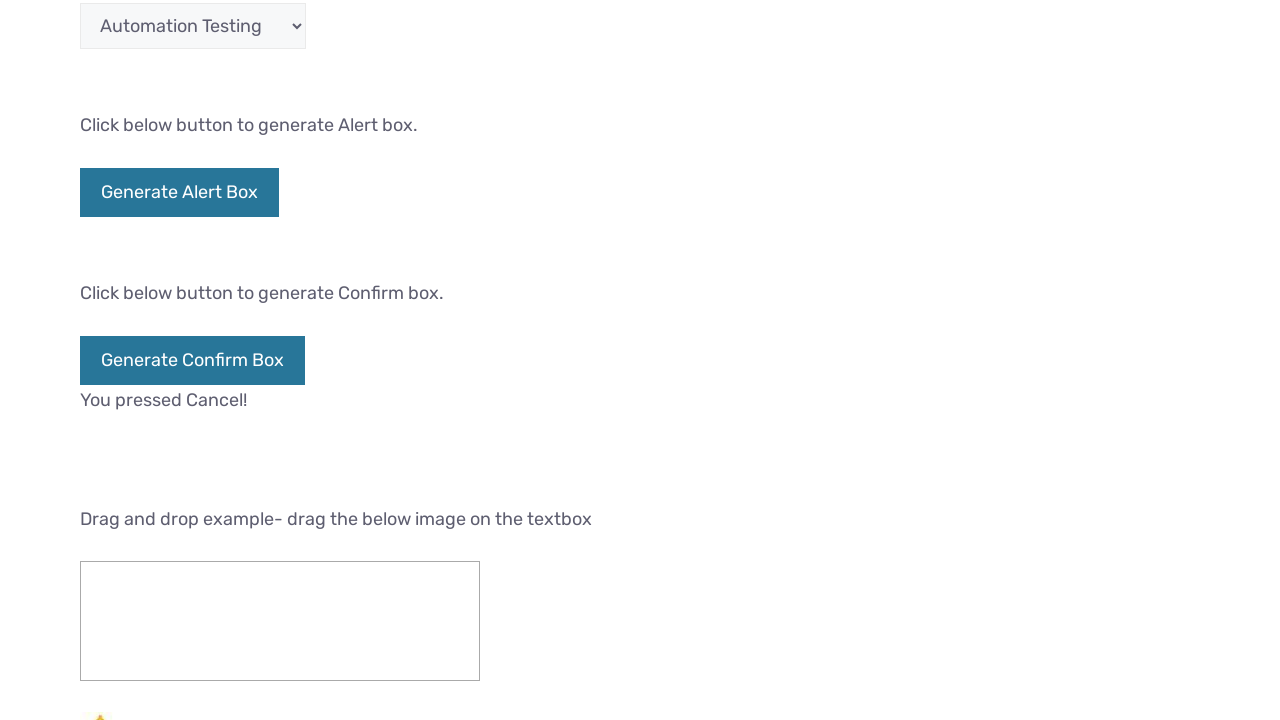

Waited for response text element to appear
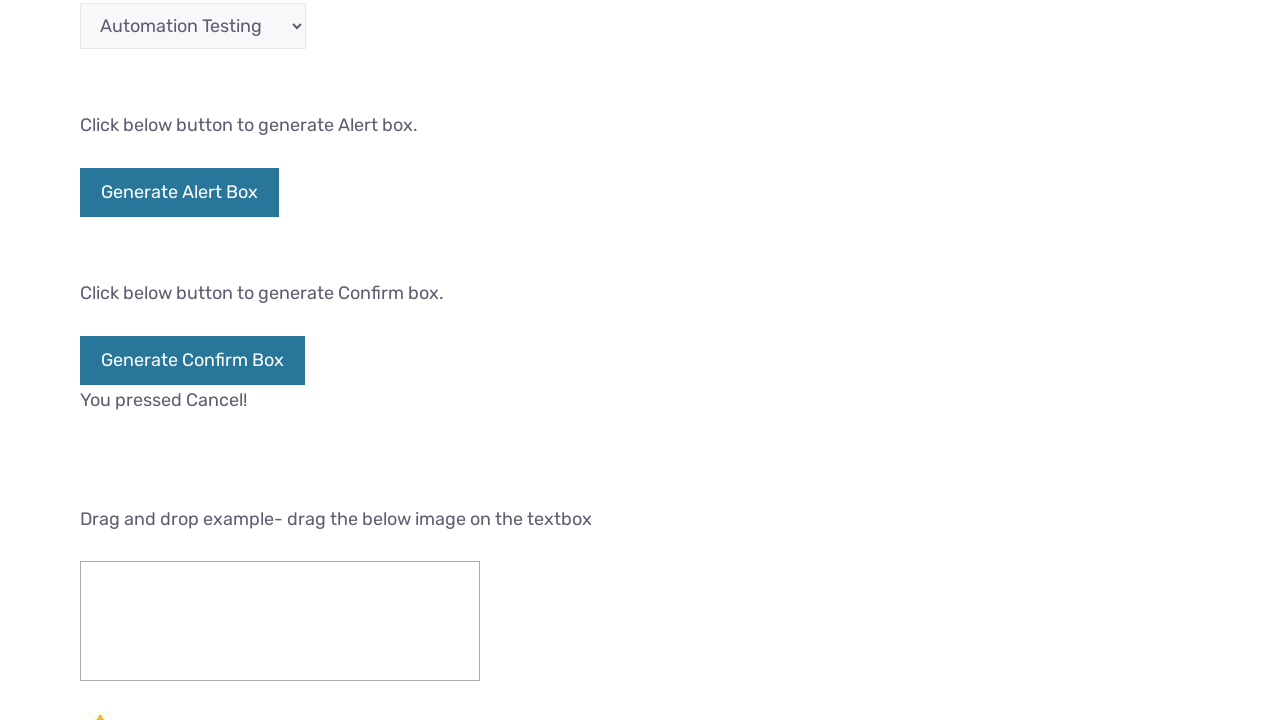

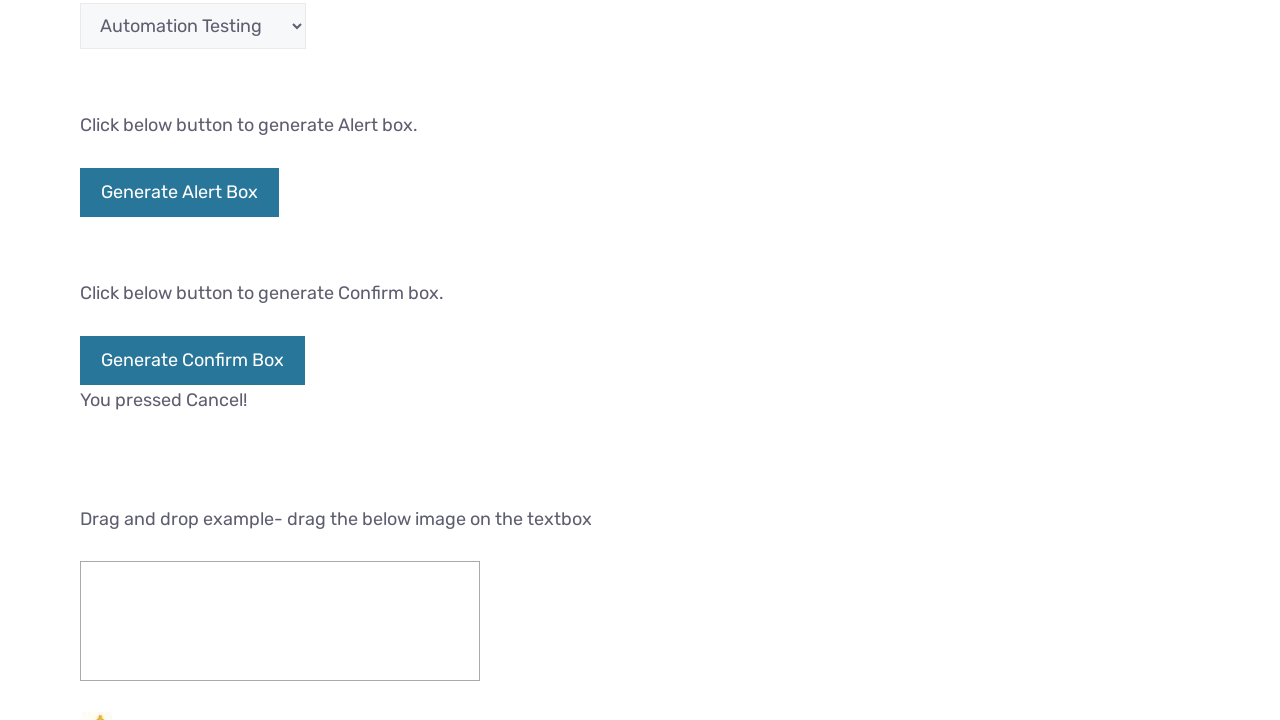